Tests dividing two positive floating point numbers in the calculator

Starting URL: https://gerabarud.github.io/is3-calculadora/

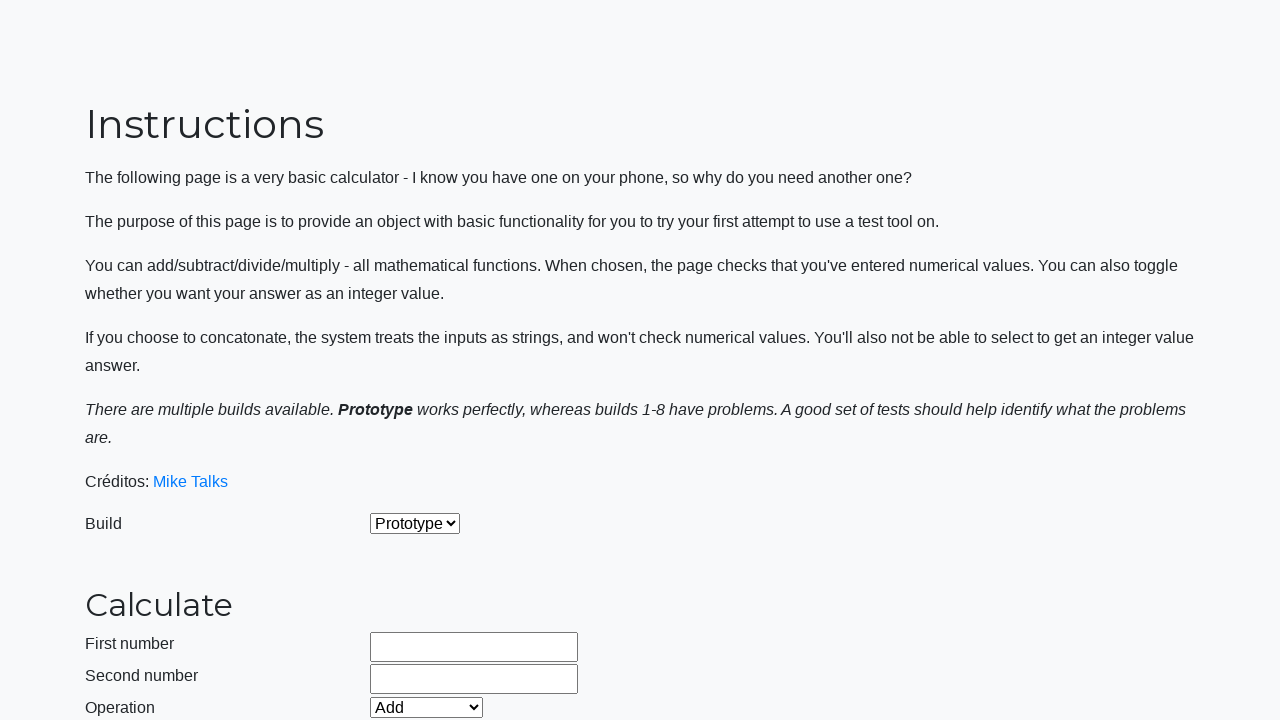

Selected build version 2 on #selectBuild
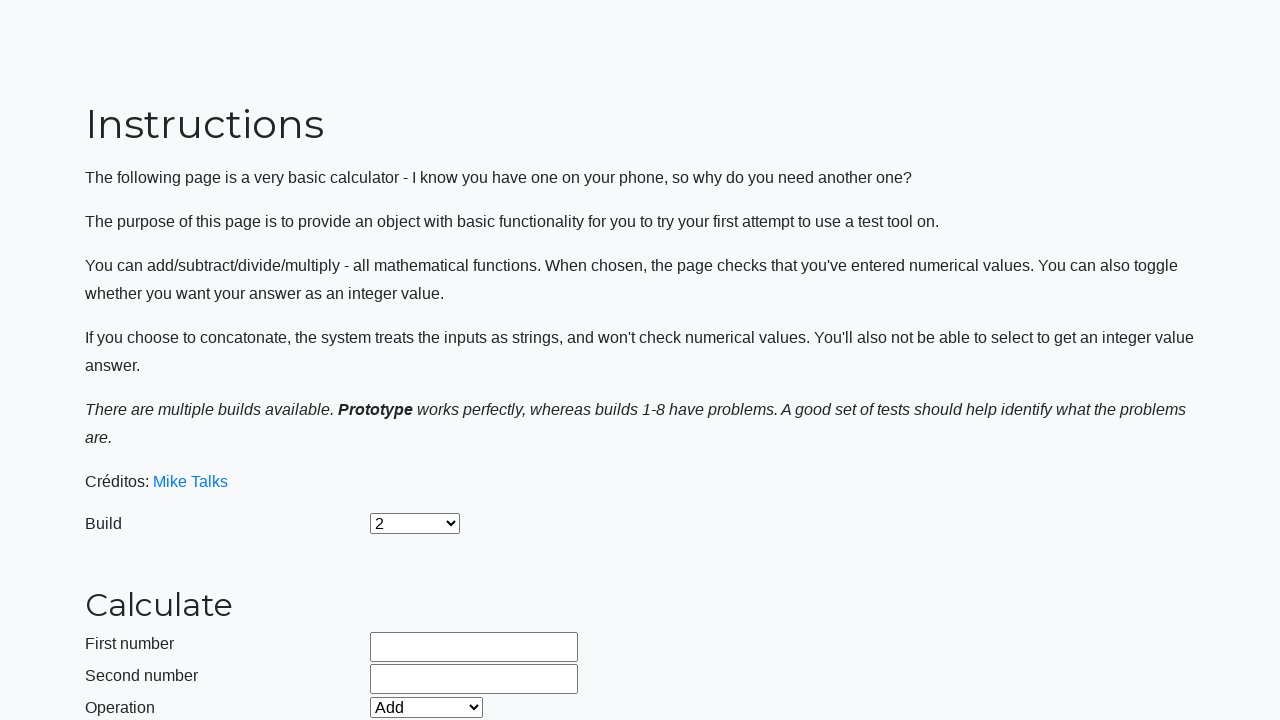

Entered first positive float (99999999.9) in number1 field on #number1Field
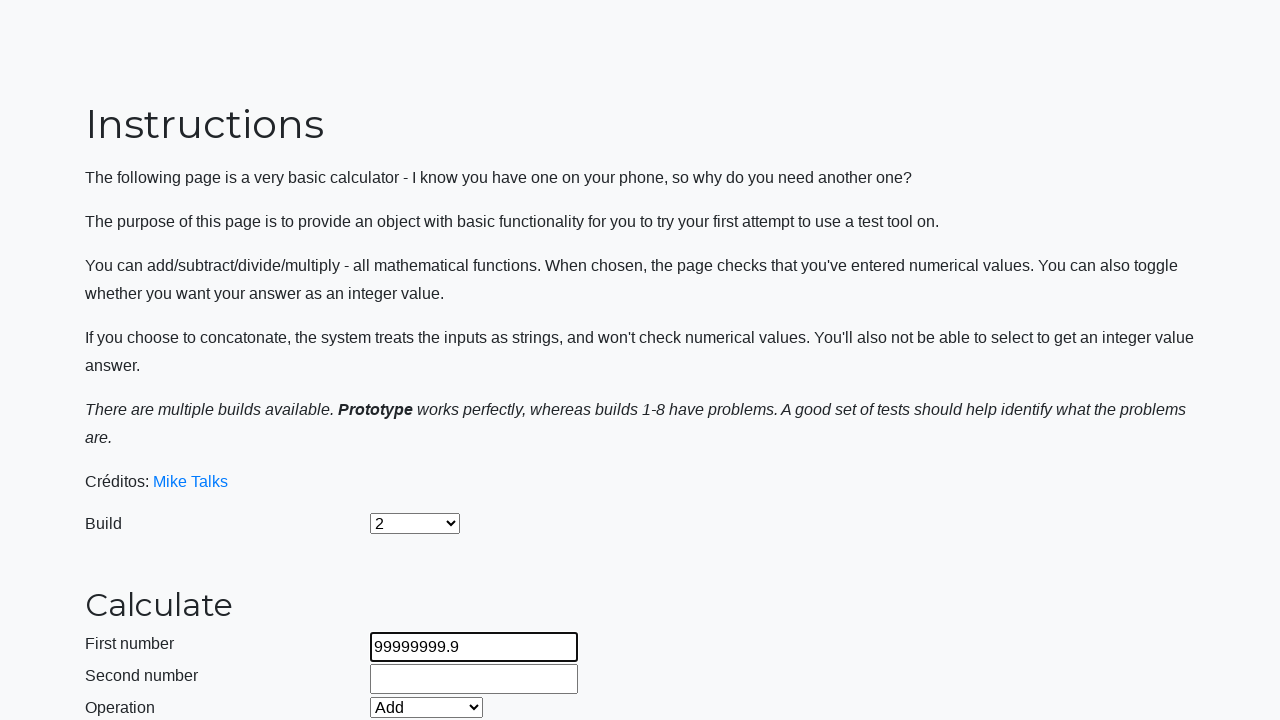

Entered second positive float (99999999.9) in number2 field on #number2Field
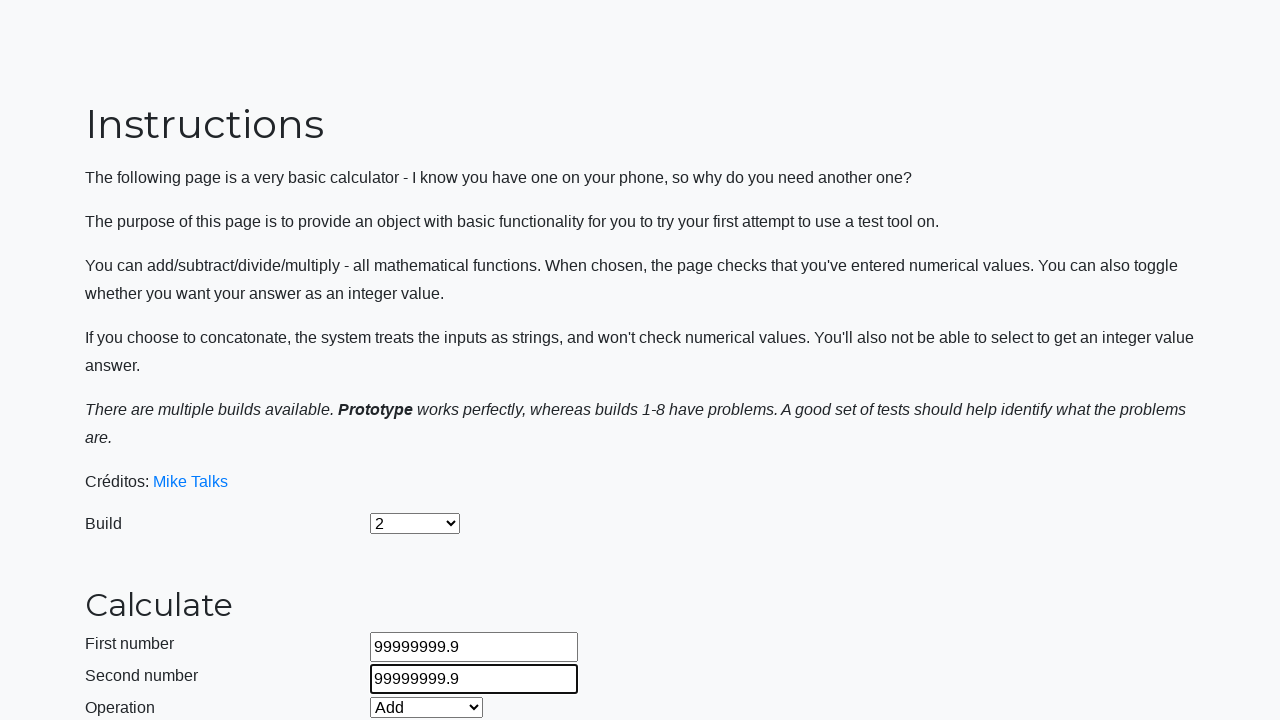

Selected Divide operation from dropdown on #selectOperationDropdown
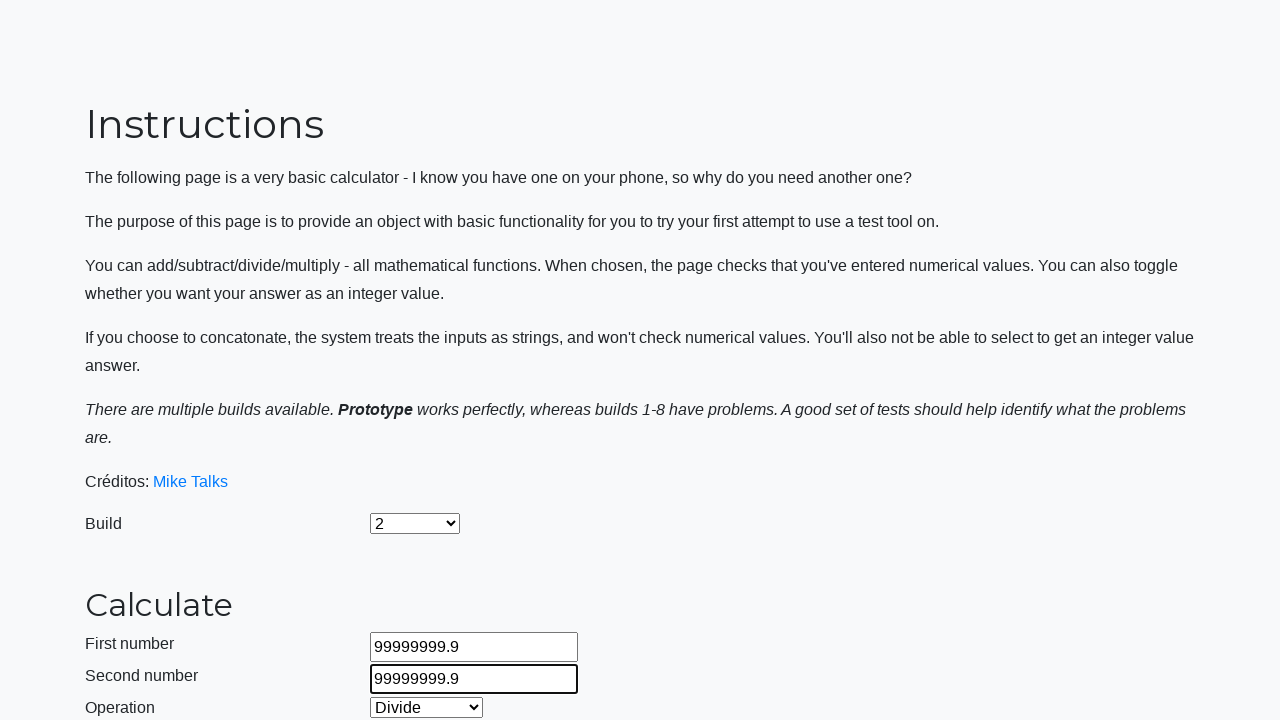

Clicked calculate button to perform division at (422, 451) on #calculateButton
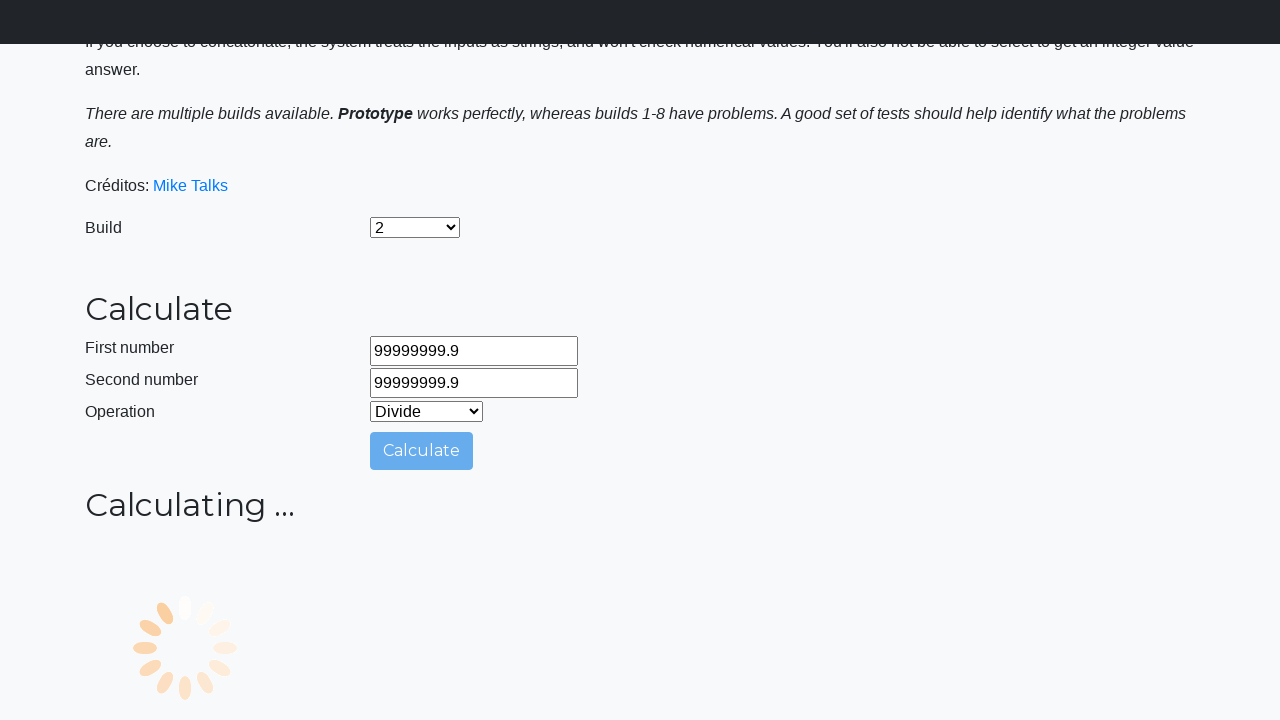

Clicked integers only checkbox at (376, 528) on #integerSelect
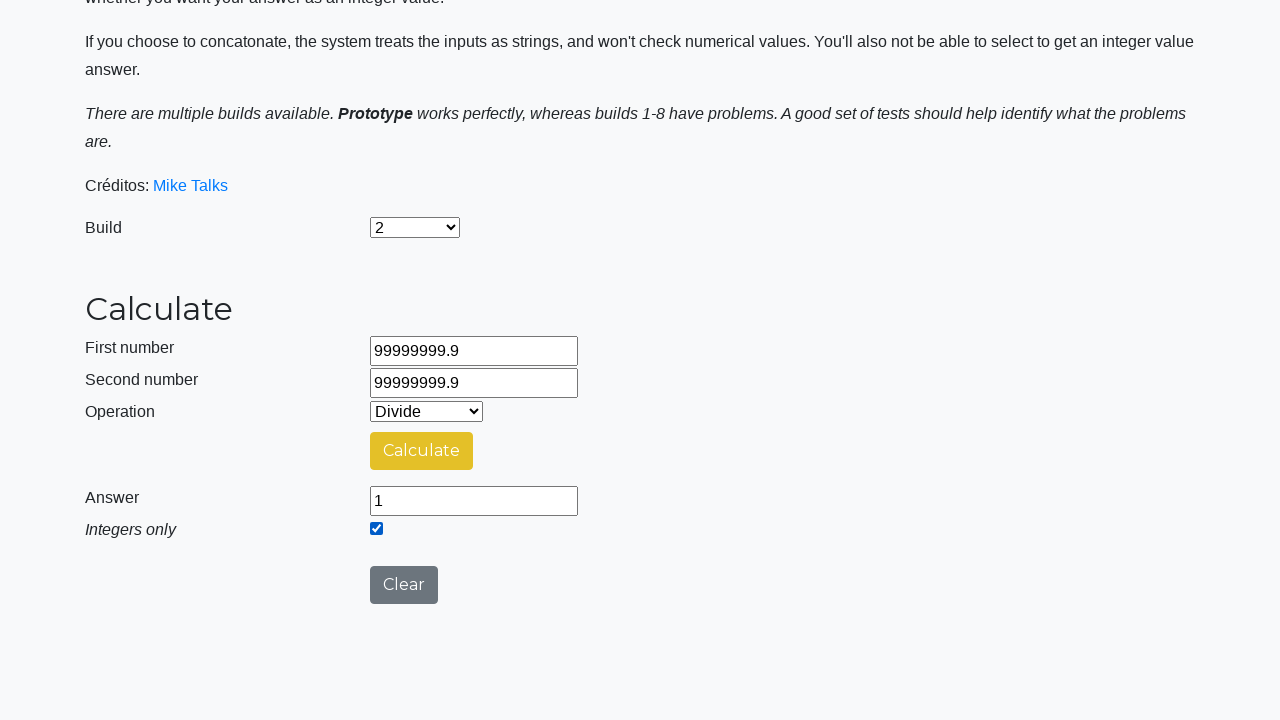

Clicked calculate button again with integers only option enabled at (422, 451) on #calculateButton
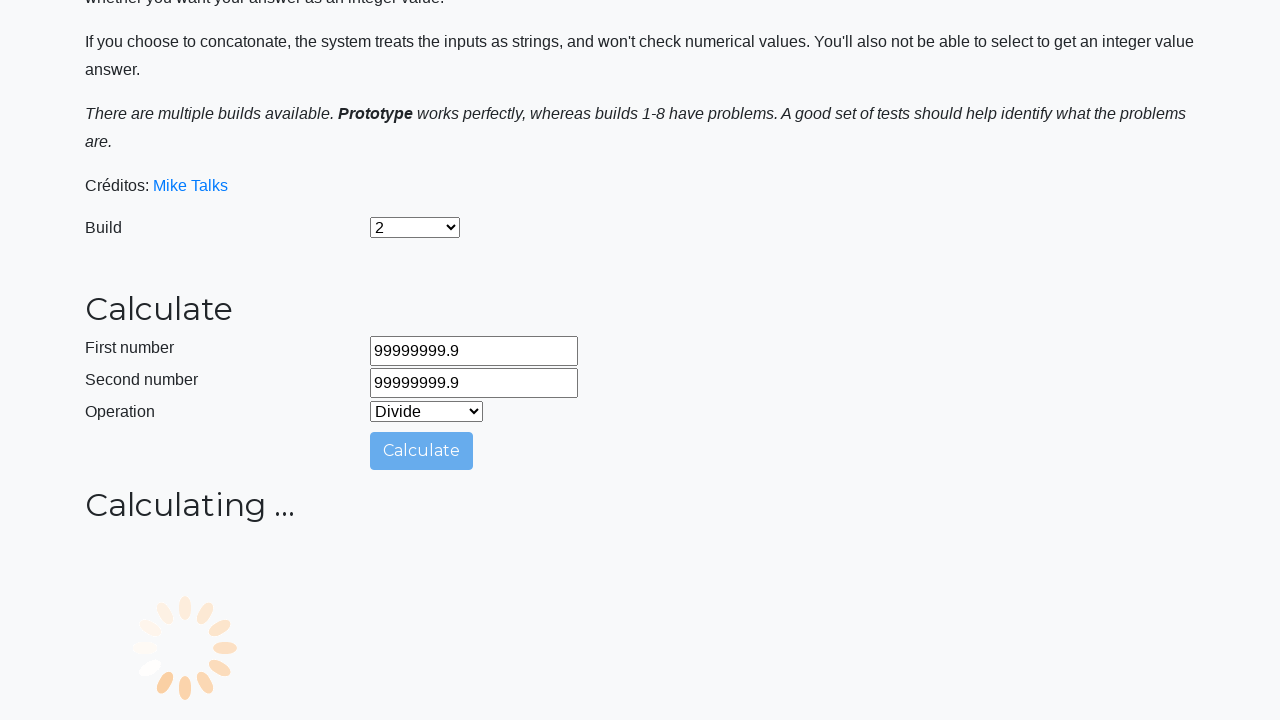

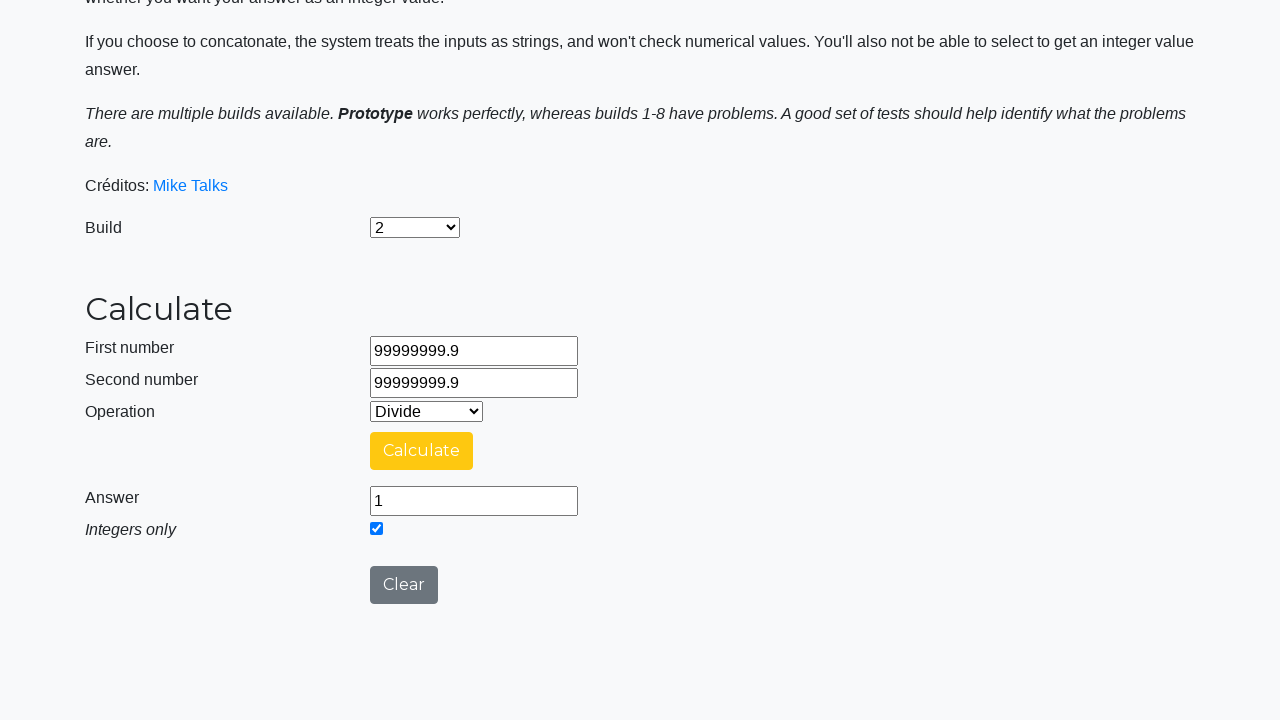